Tests handling of confirmation popup by triggering a confirm dialog and accepting it

Starting URL: https://demoqa.com/alerts

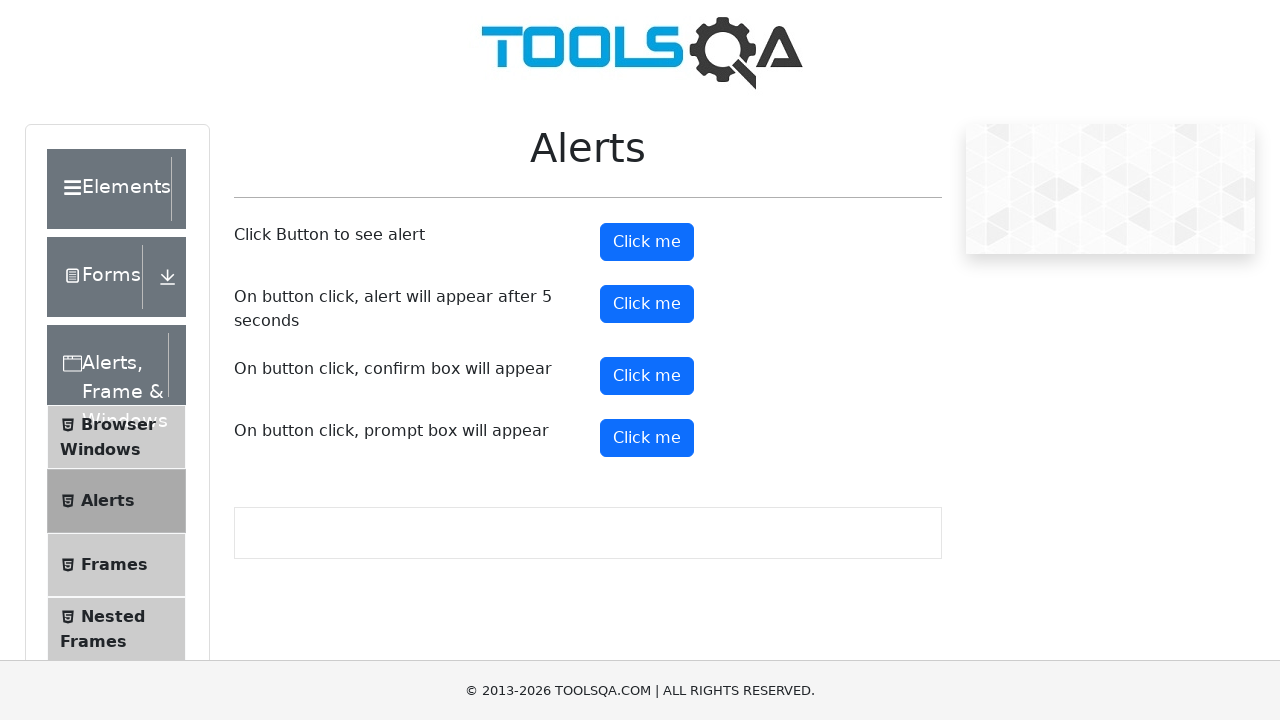

Scrolled down to make confirmation button visible
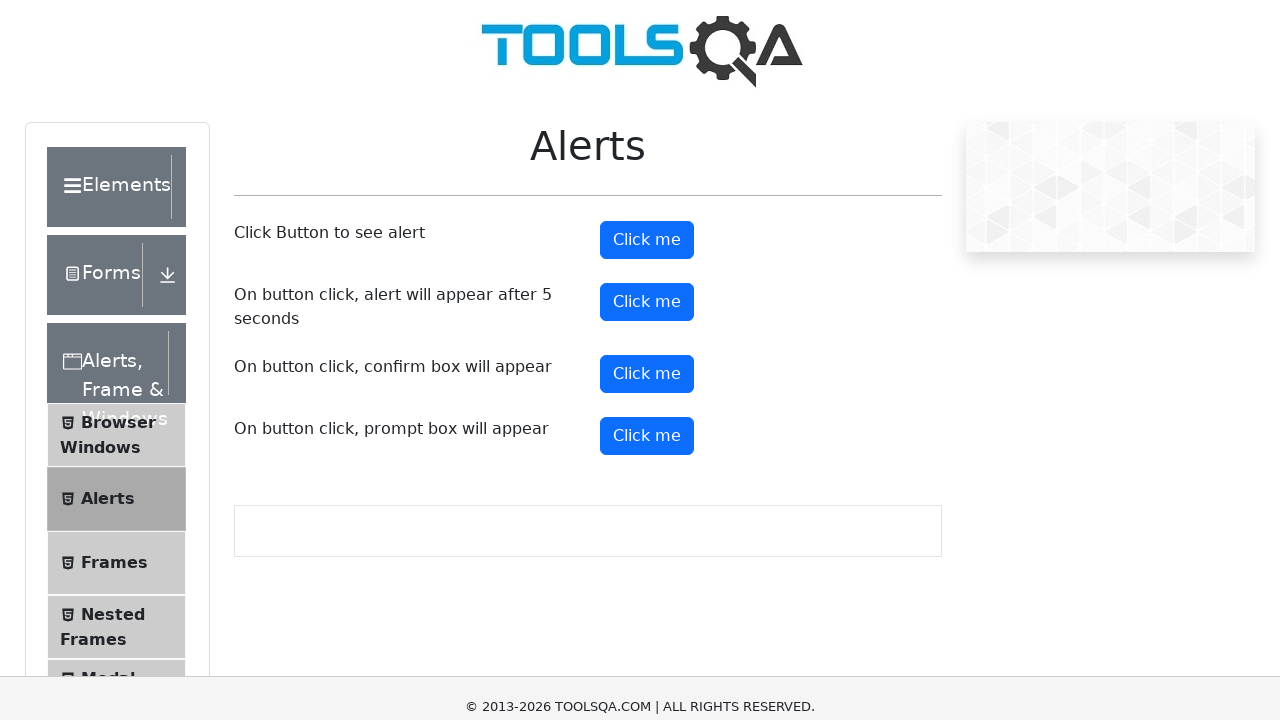

Clicked confirmation button to trigger popup at (647, 176) on #confirmButton
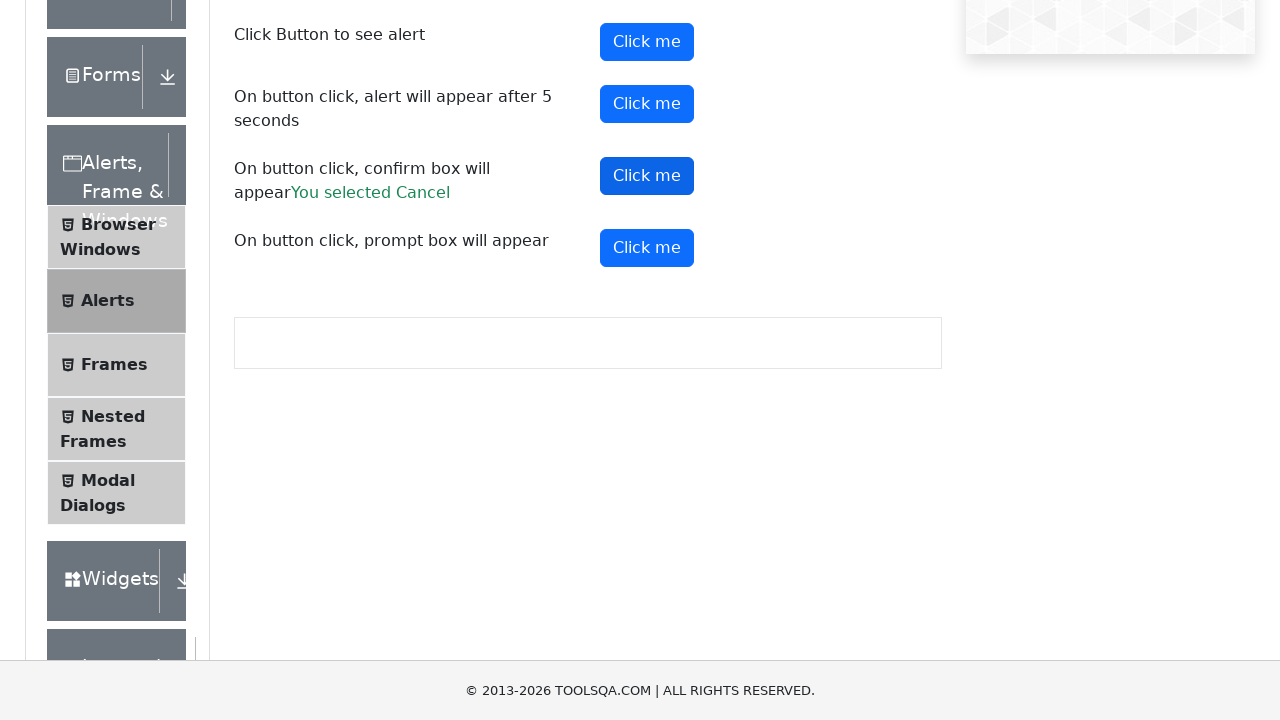

Accepted confirmation dialog
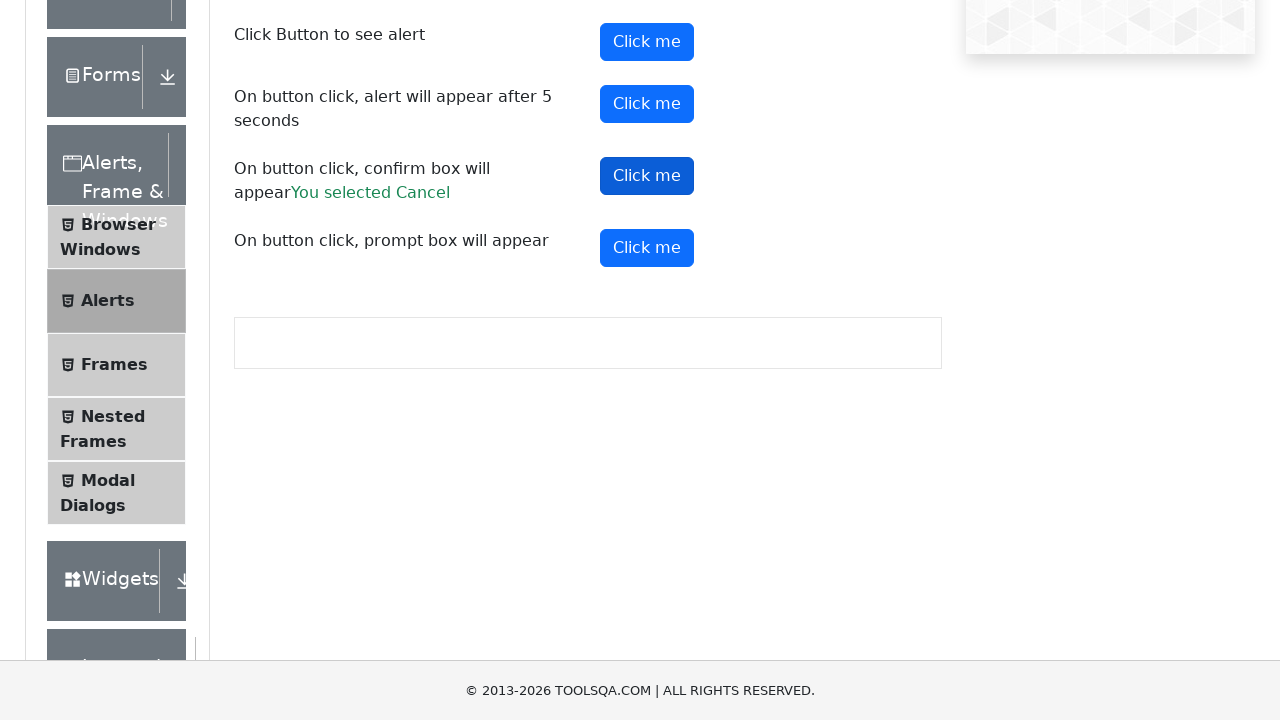

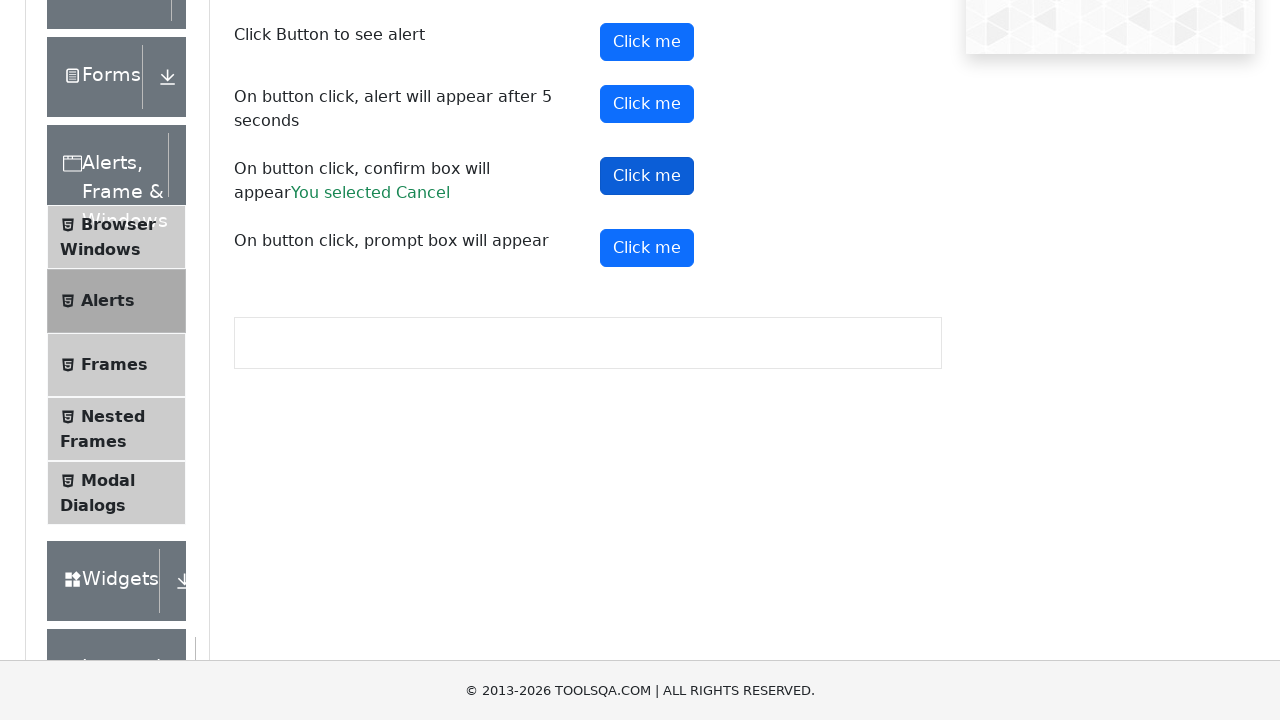